Tests checkbox functionality by navigating to a checkboxes page, finding all checkboxes, and verifying their checked state using both attribute lookup and isSelected methods.

Starting URL: http://the-internet.herokuapp.com/checkboxes

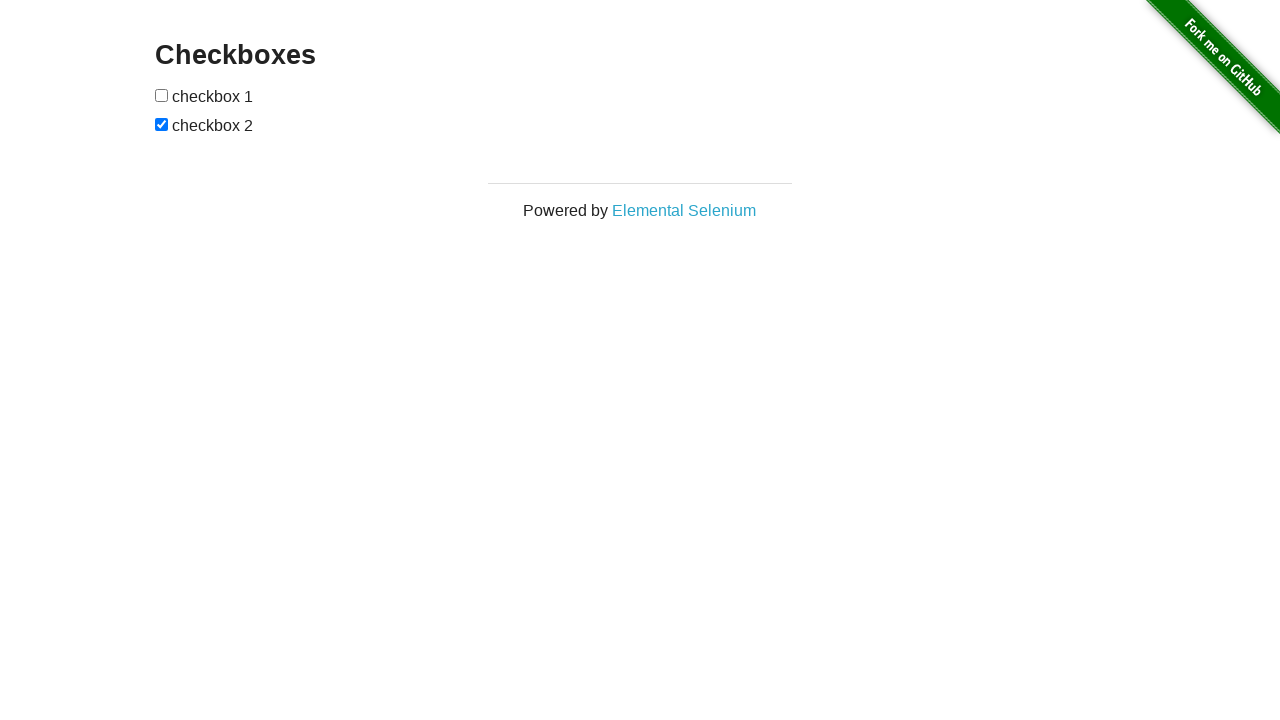

Waited for checkboxes to be present on the page
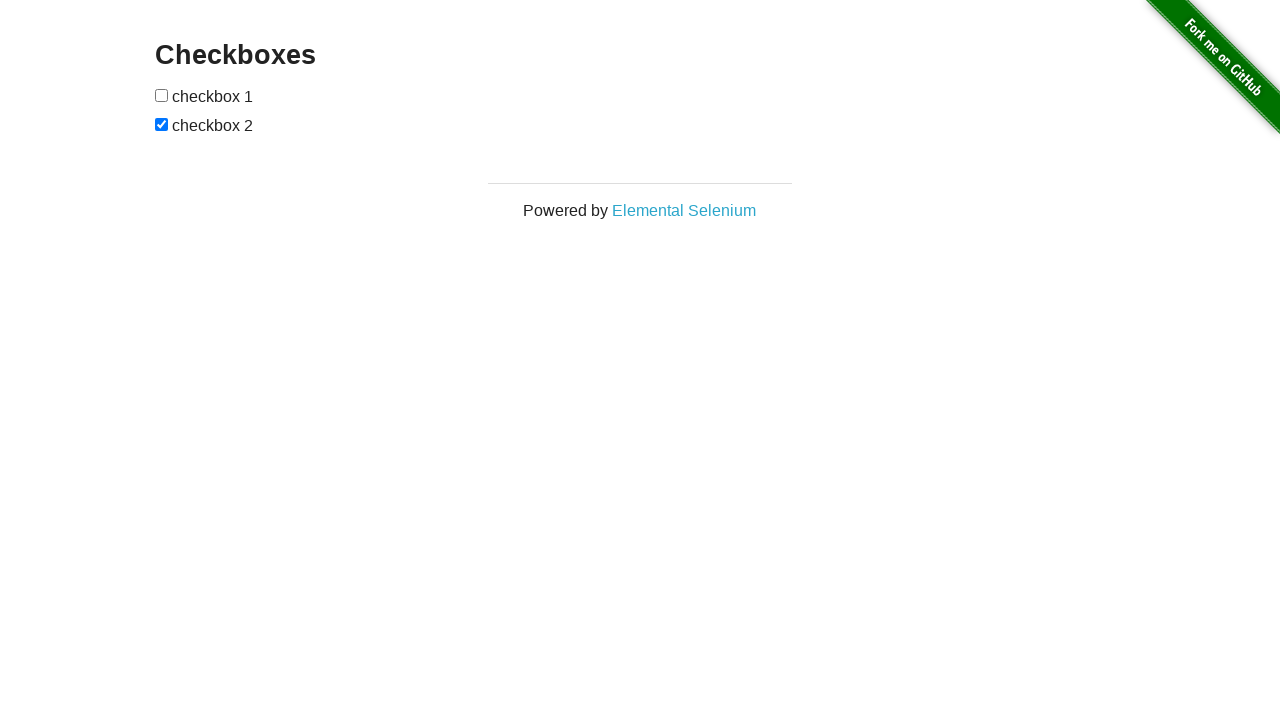

Located all checkboxes on the page
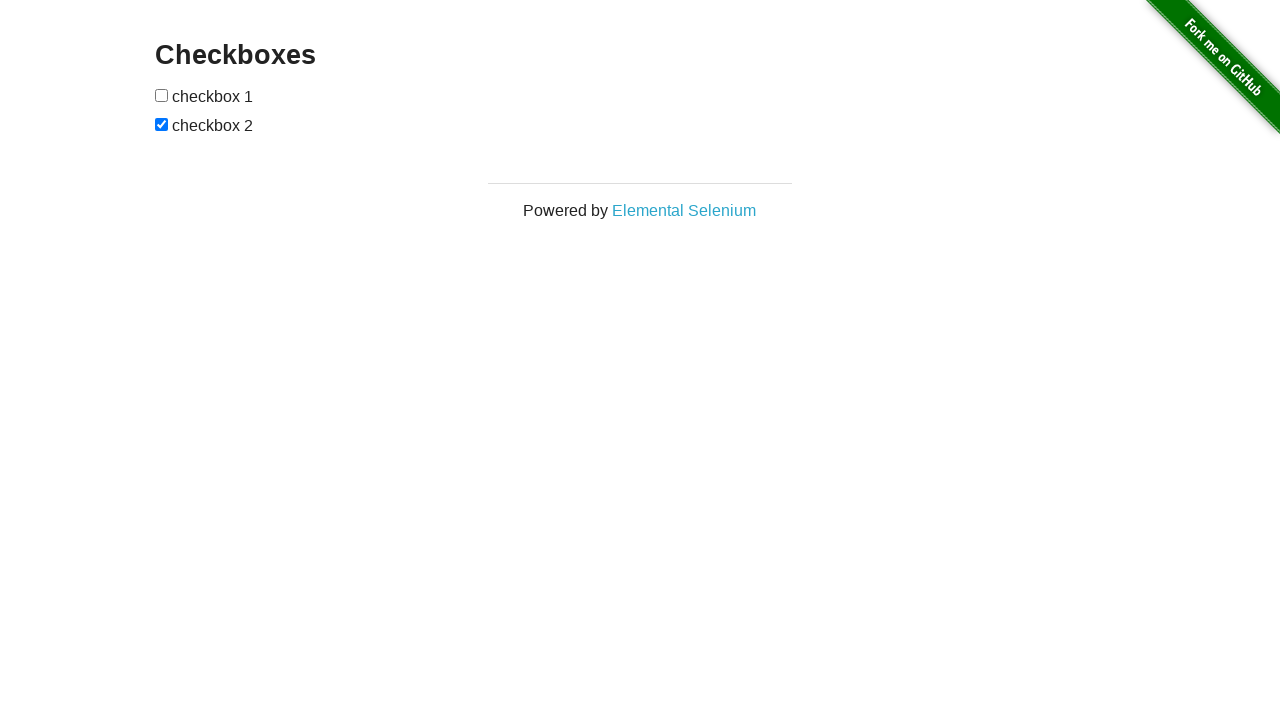

Selected the last checkbox element
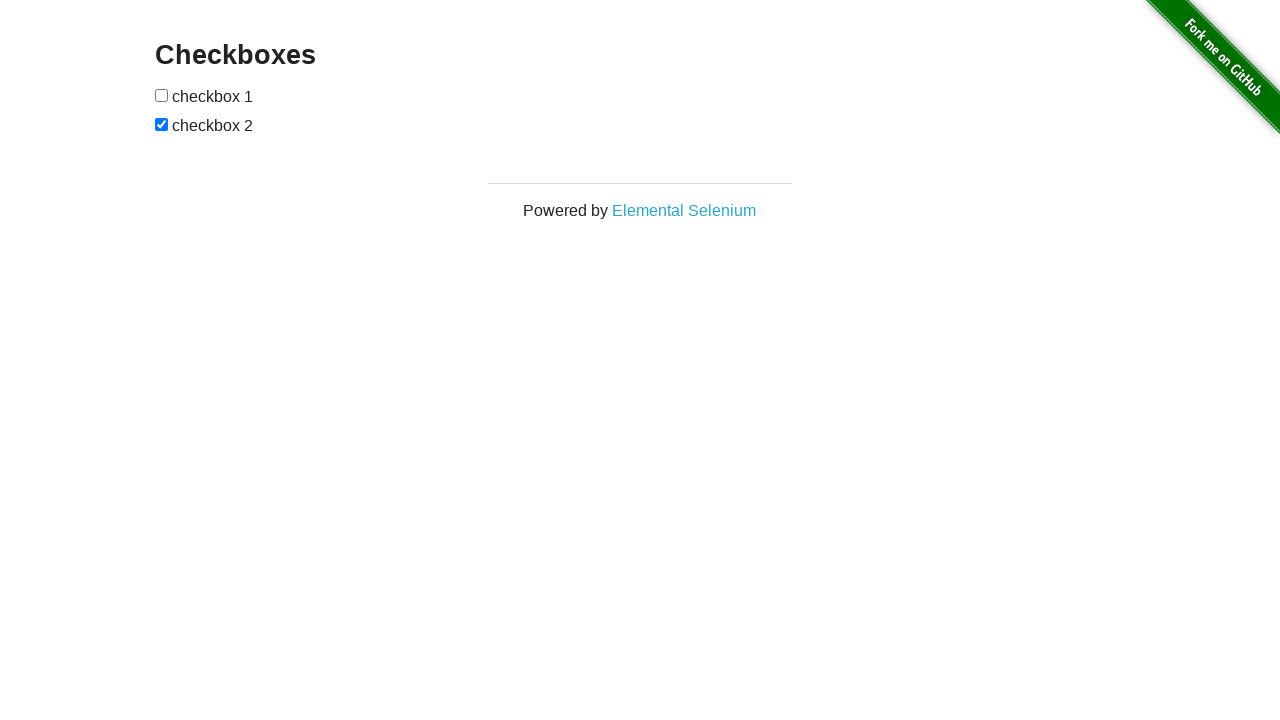

Verified that the last checkbox is checked by default
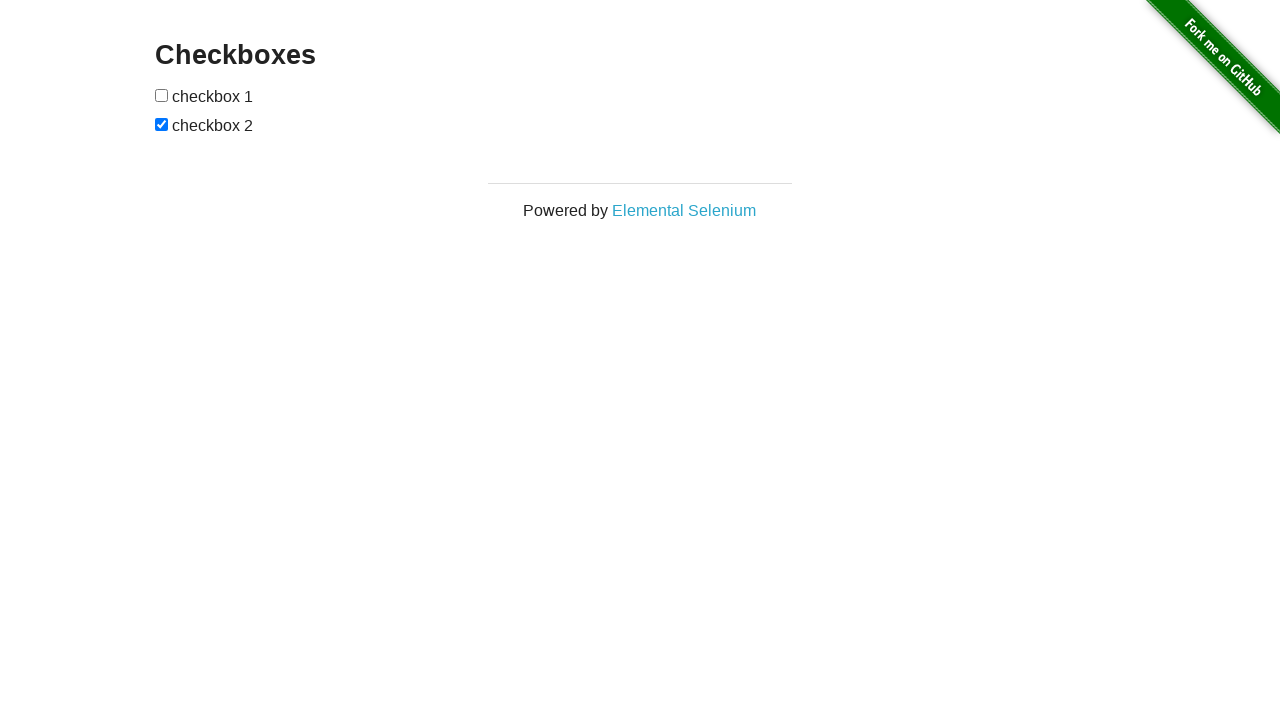

Selected the first checkbox element
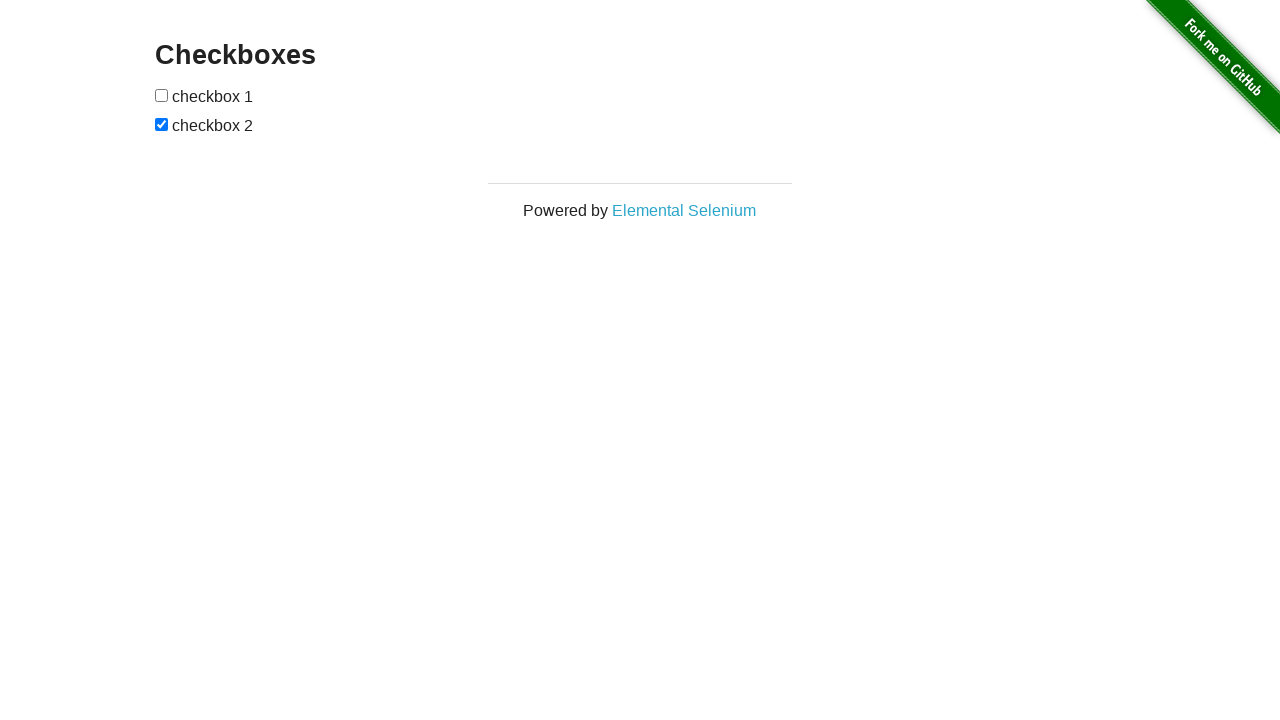

Verified that the first checkbox is unchecked by default
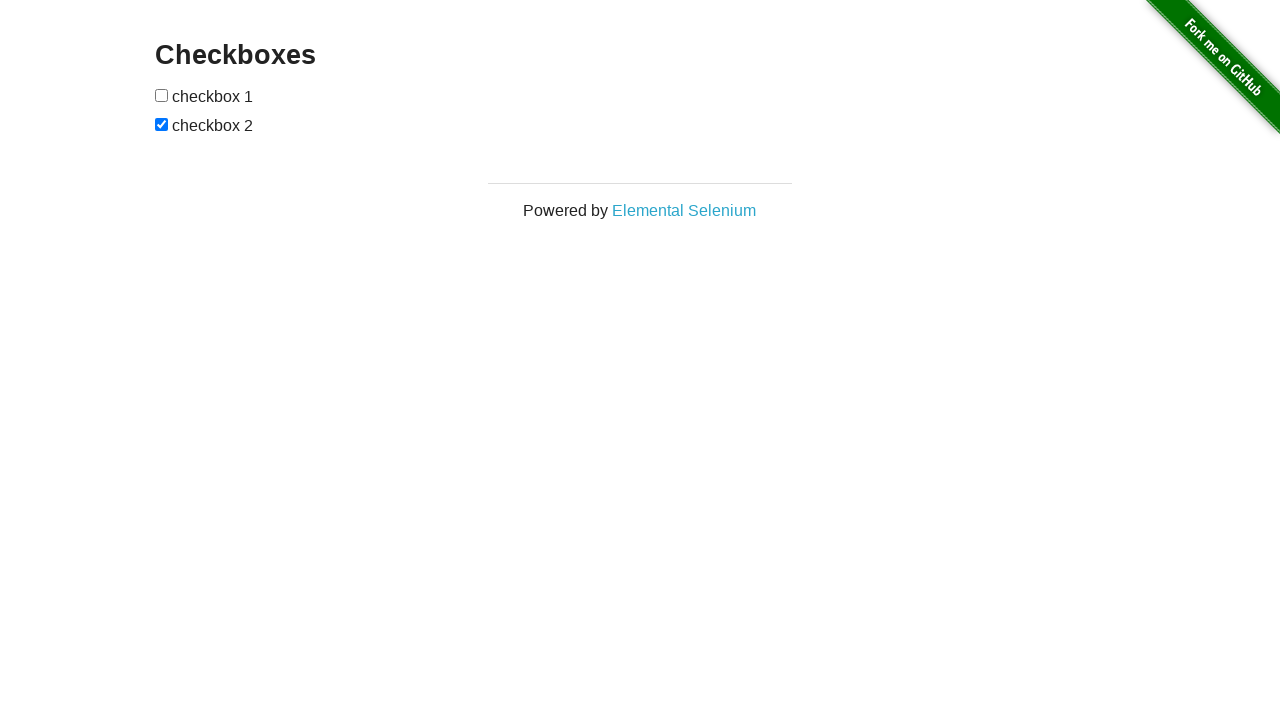

Clicked the first checkbox to check it at (162, 95) on input[type="checkbox"] >> nth=0
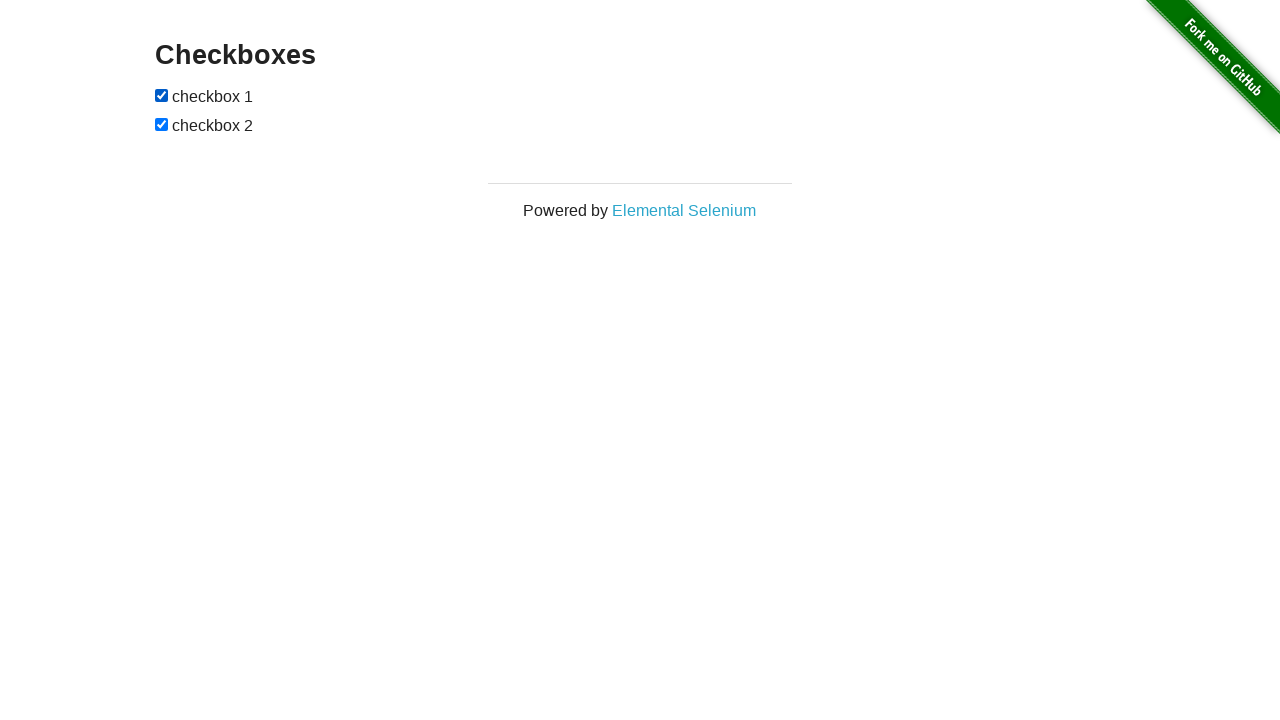

Verified that the first checkbox is now checked after clicking
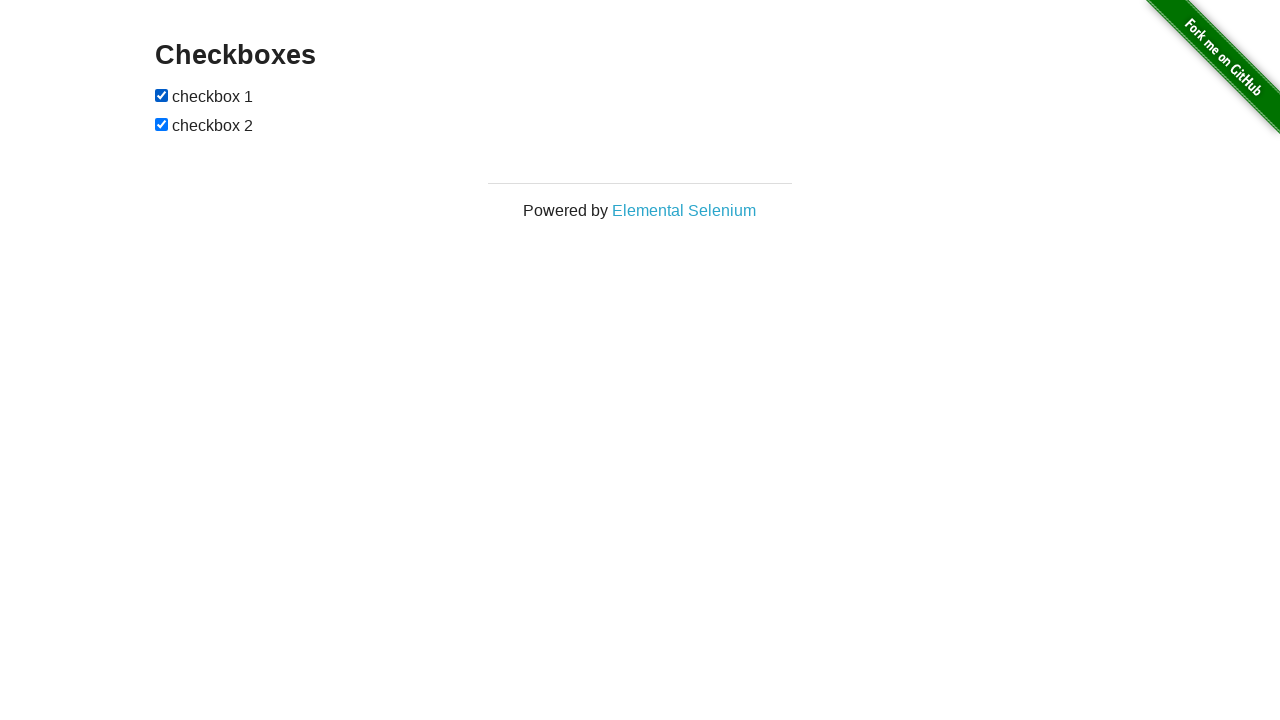

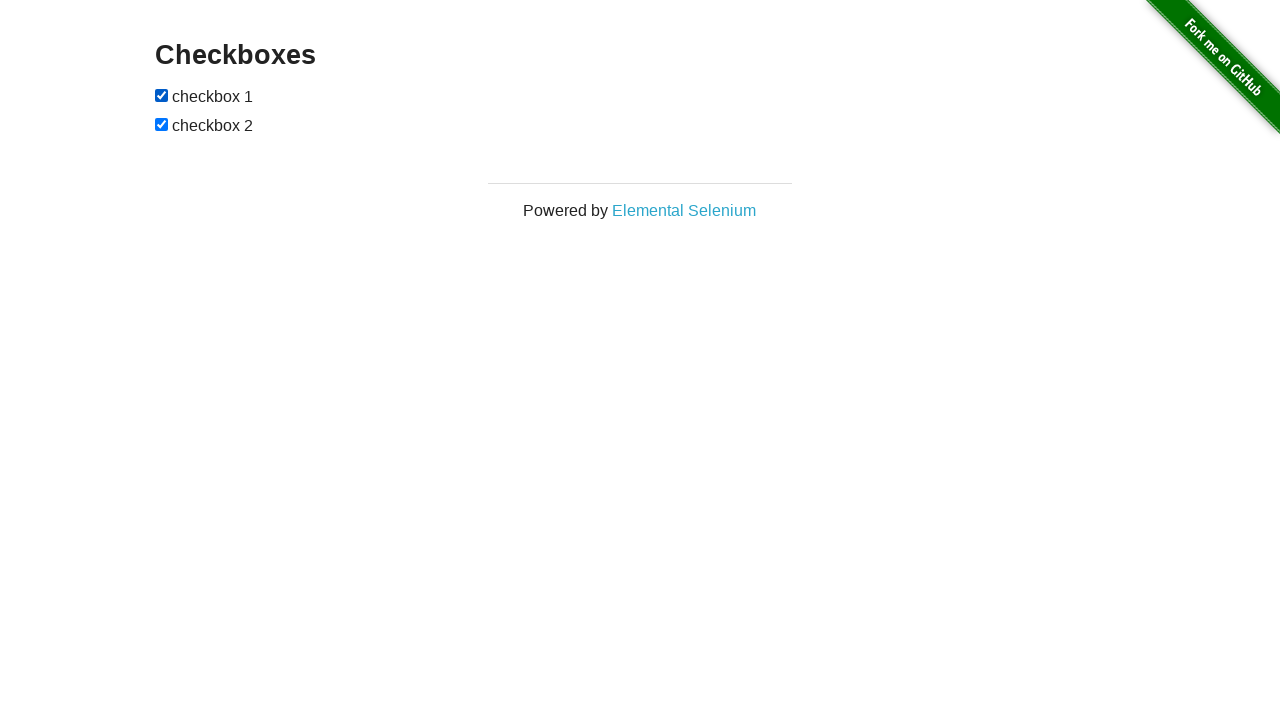